Tests the Links section on DemoQA by scrolling to and clicking on the Links section, then clicking on the "Created" link, and navigating back to the main links page.

Starting URL: https://demoqa.com/links

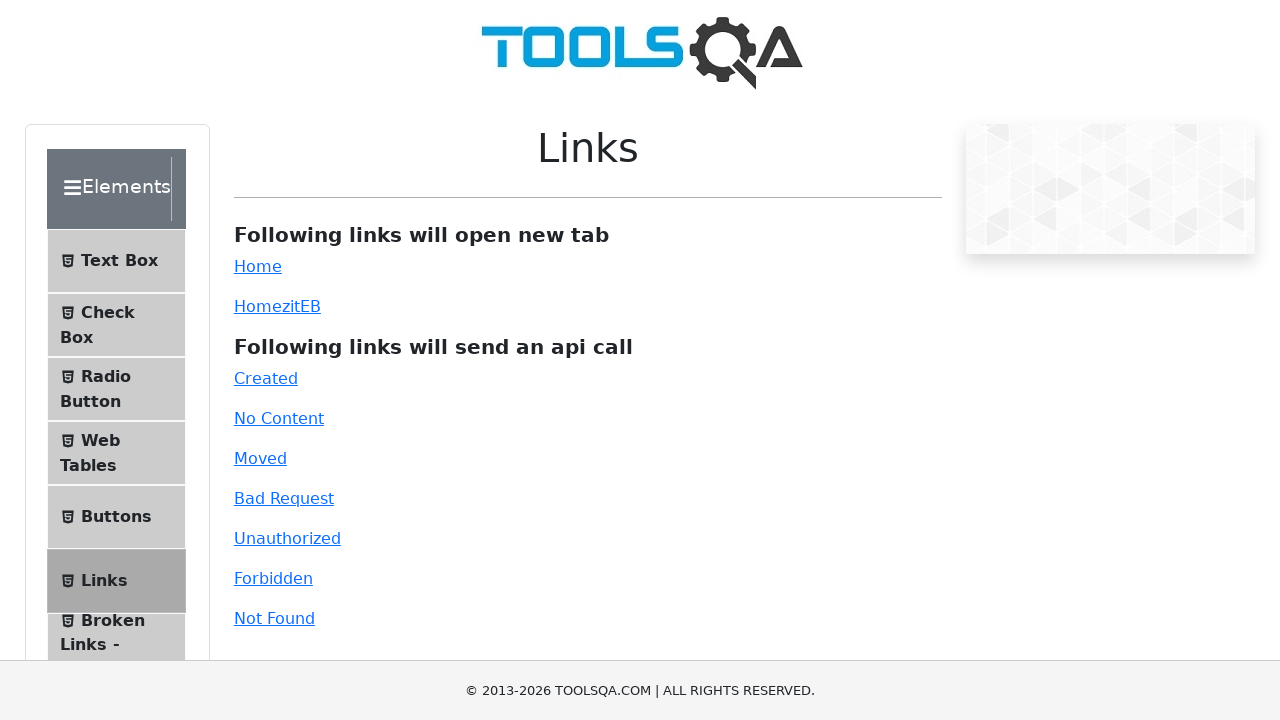

Located the Links section in the sidebar
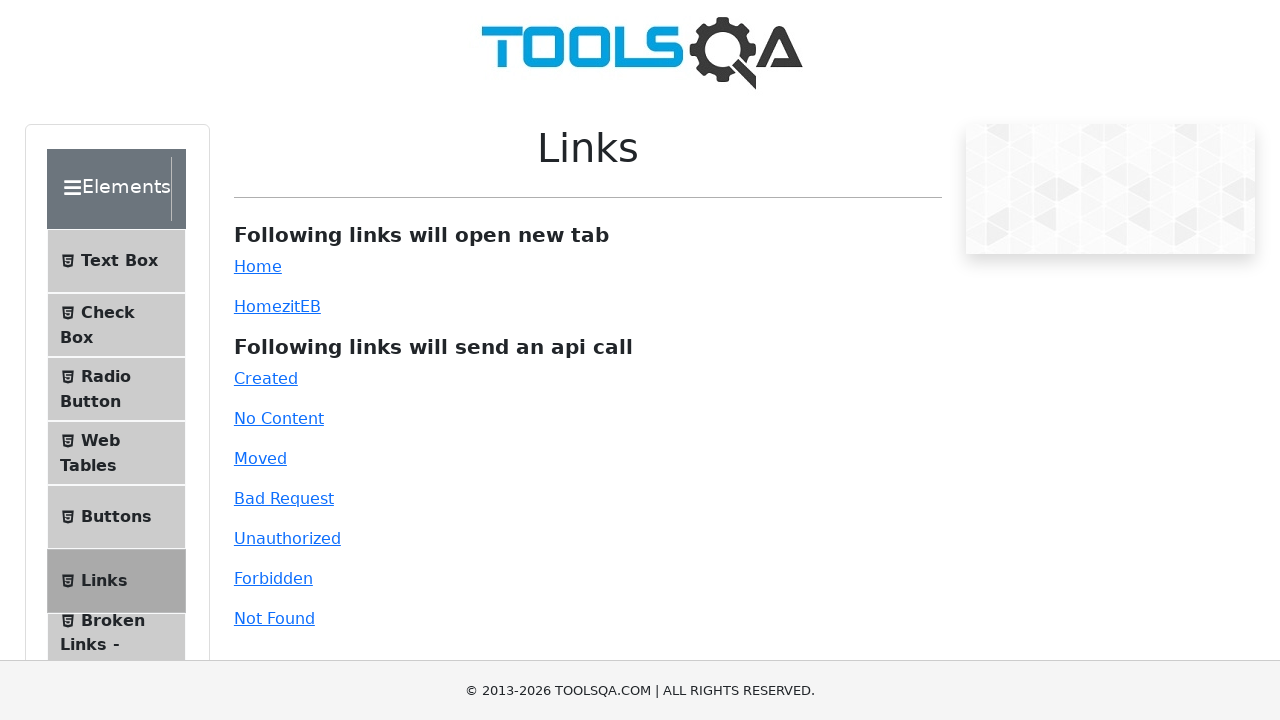

Scrolled to the Links section
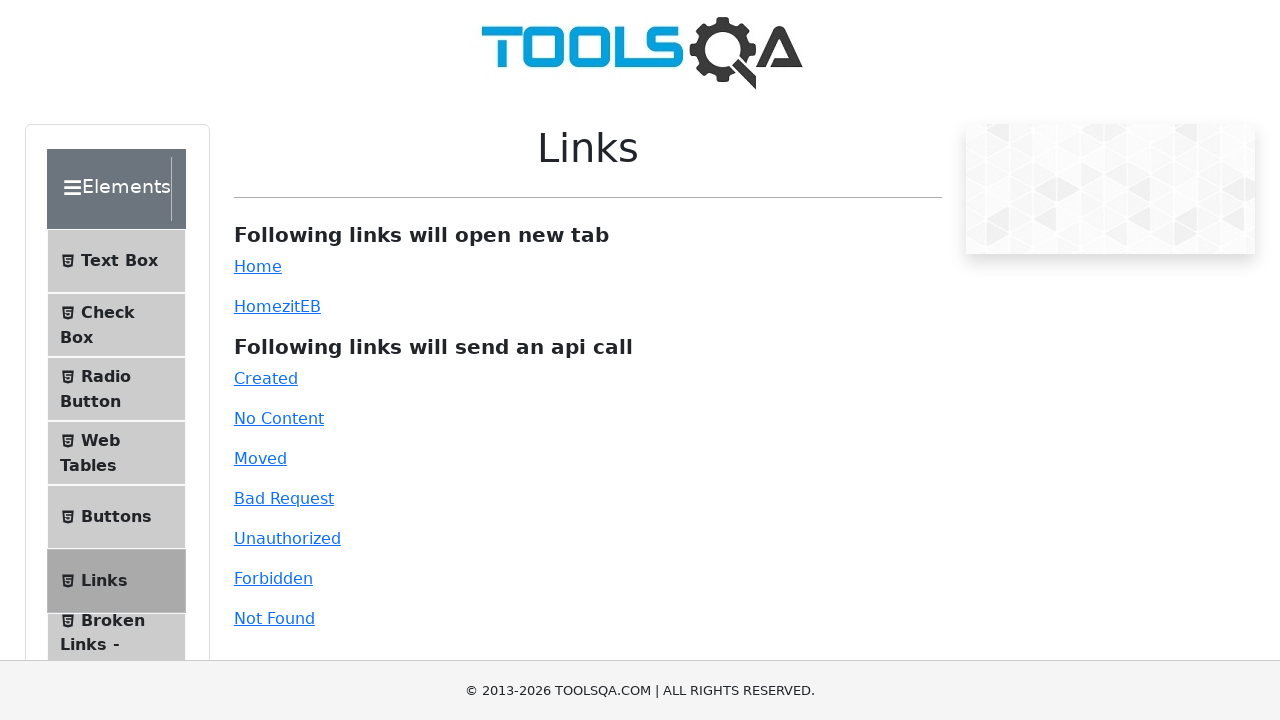

Clicked on the Links section at (104, 581) on xpath=//span[text()='Links']
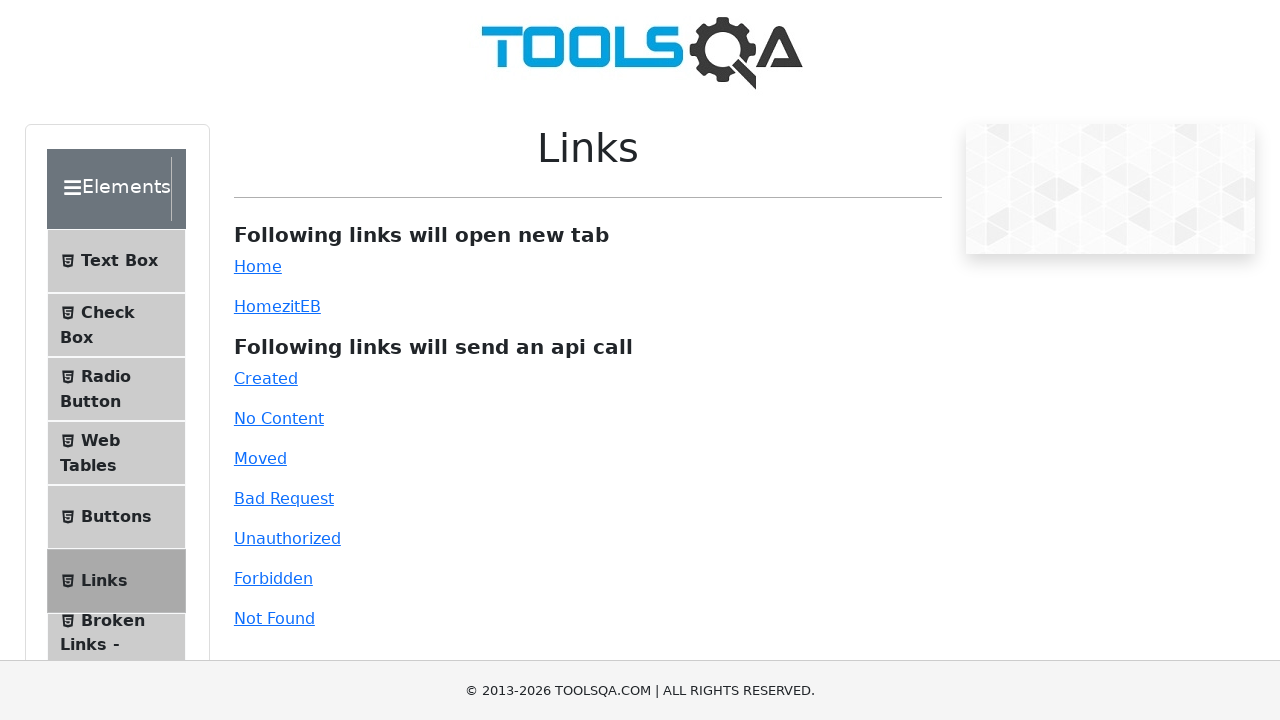

Clicked on the 'Created' link at (266, 378) on a:has-text('Created')
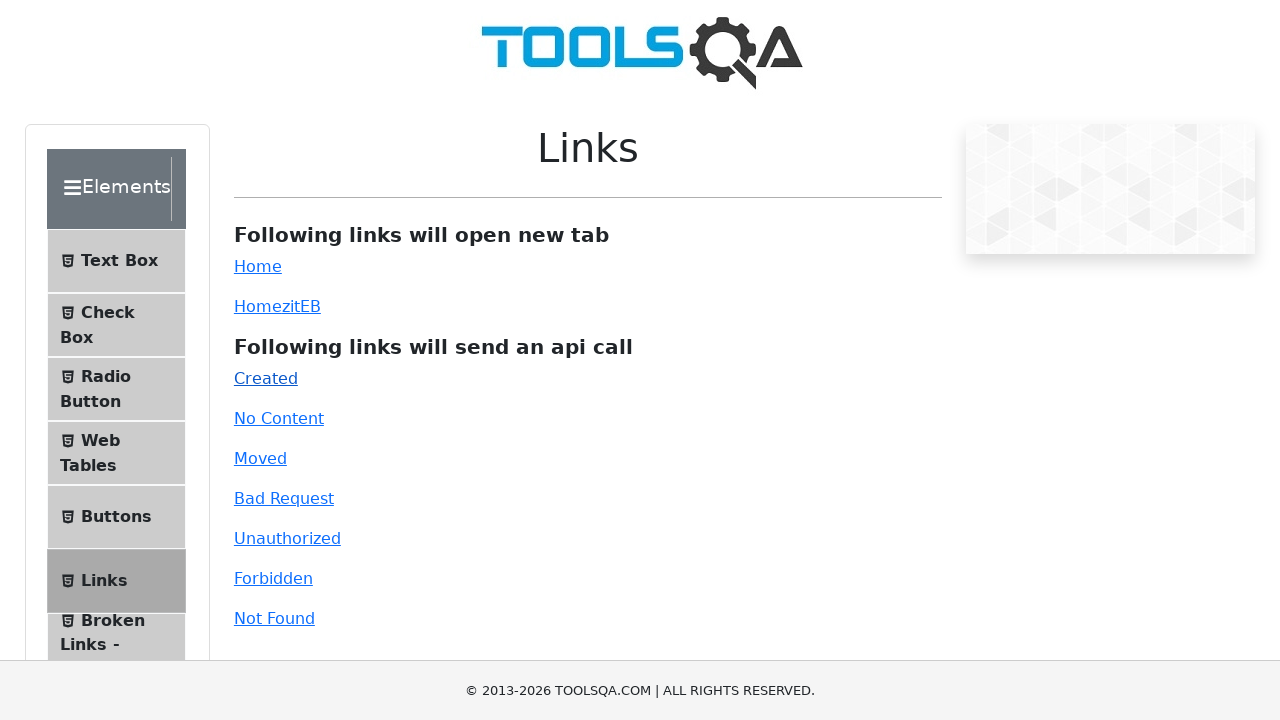

Navigated back to the main links page
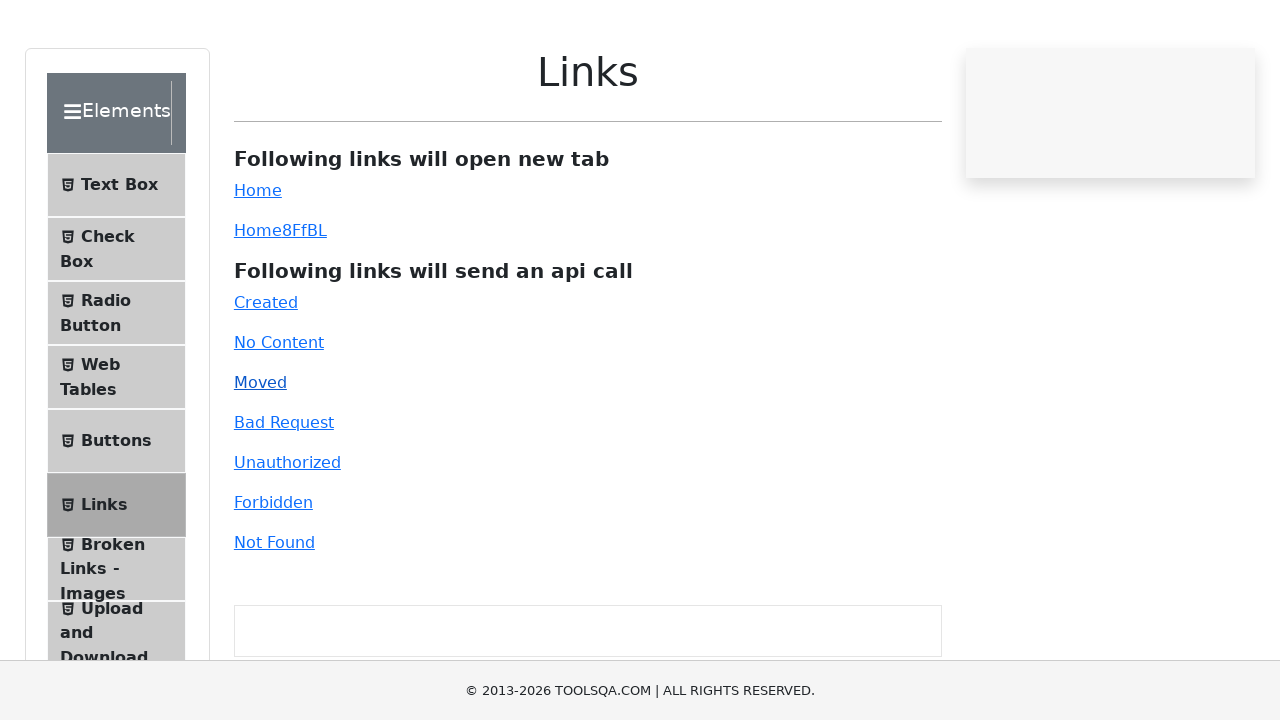

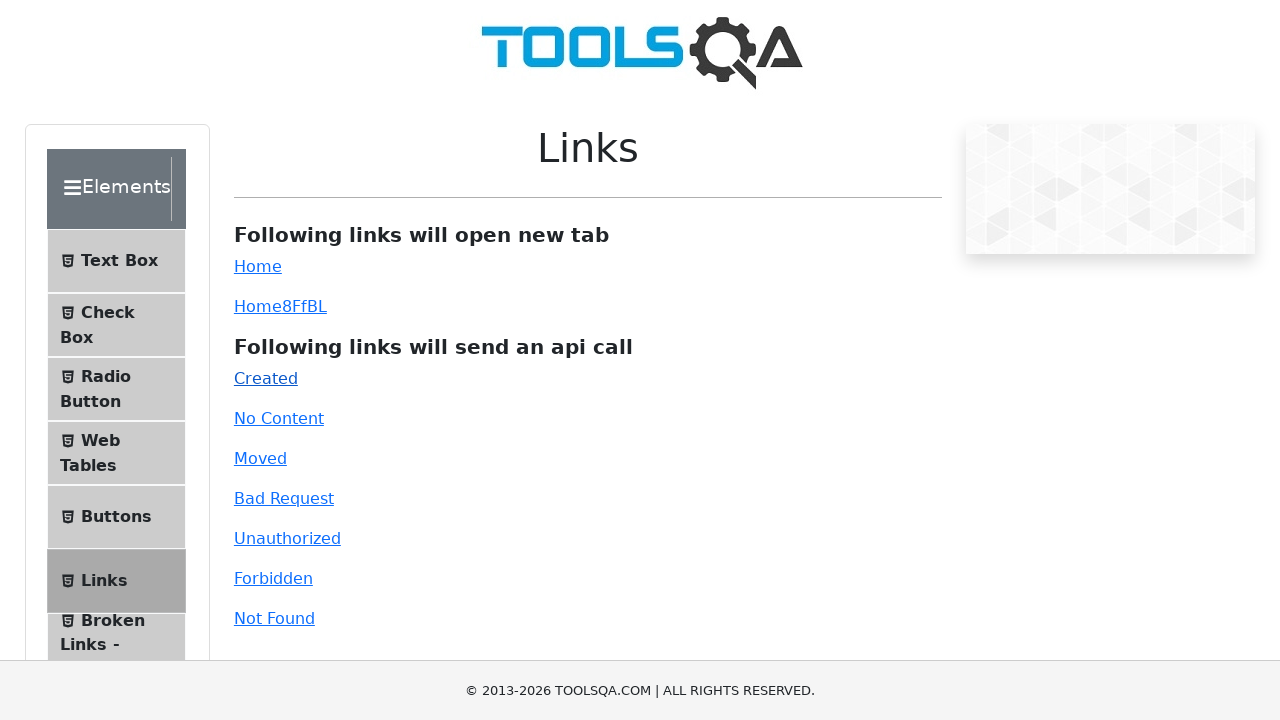